Navigates to NowSecure bot detection test page and waits for it to load completely

Starting URL: https://nowsecure.nl

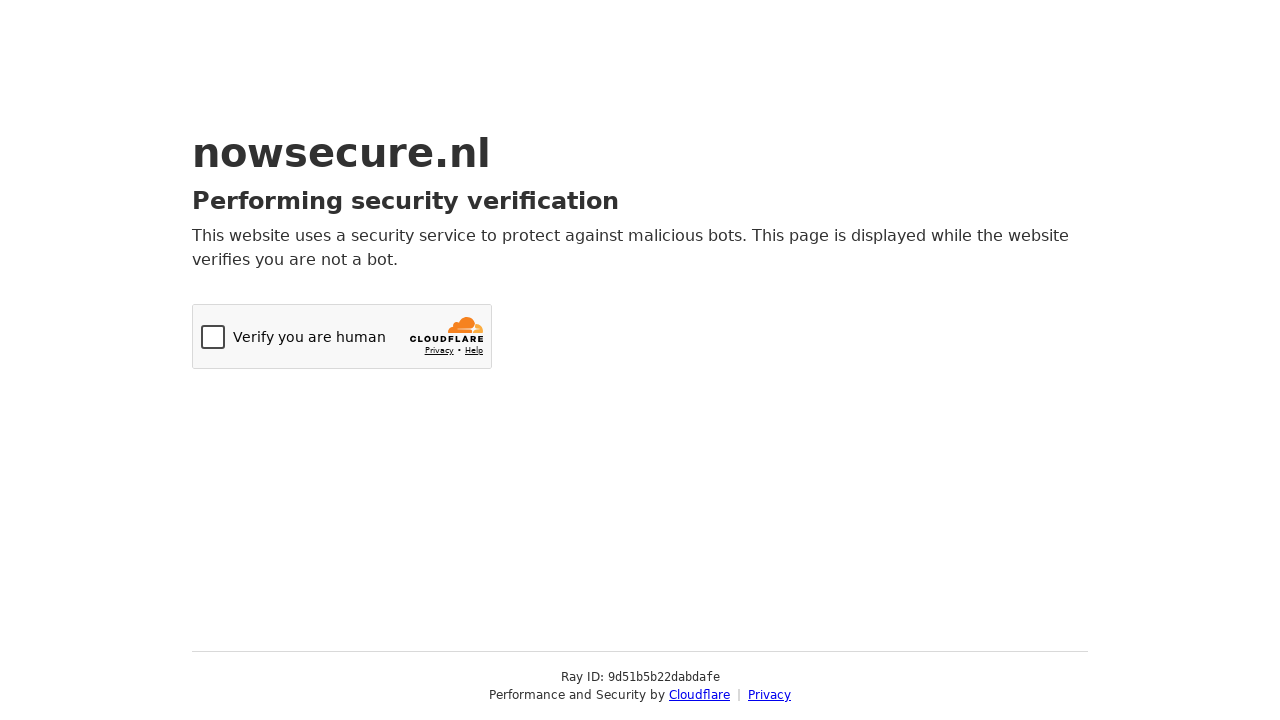

Navigated to NowSecure bot detection test page at https://nowsecure.nl
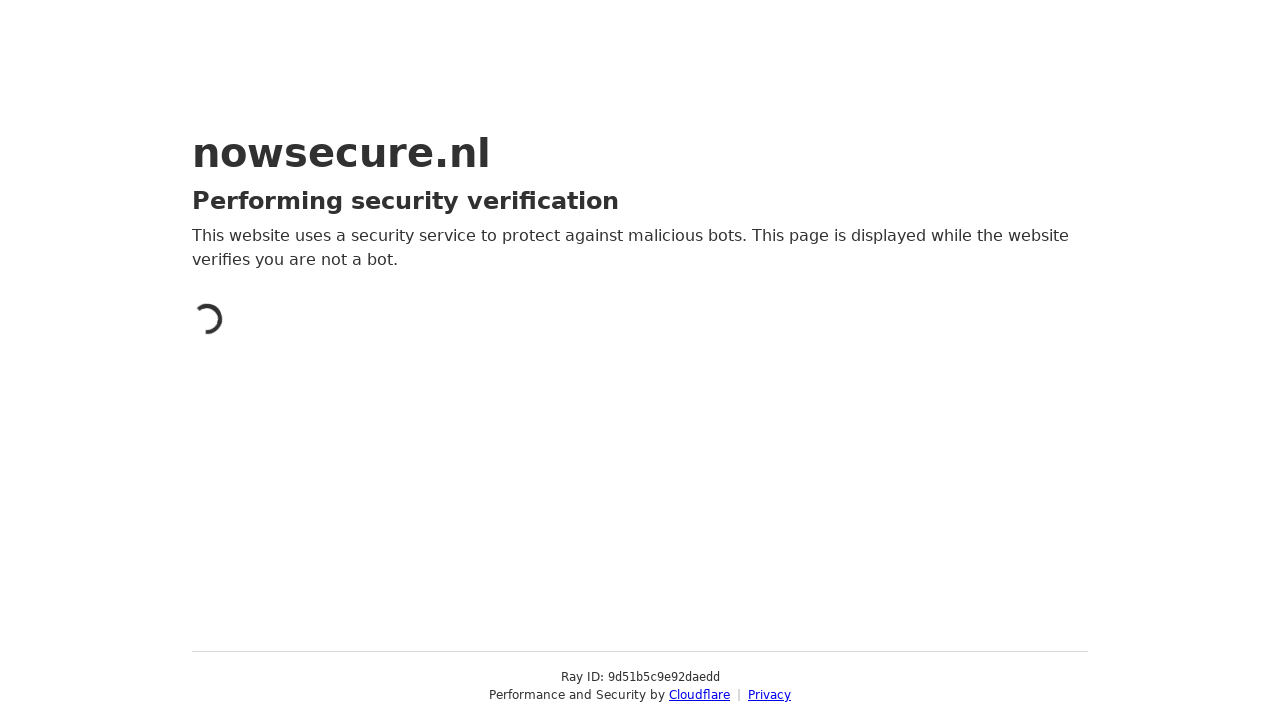

Page loaded completely with all network requests finished
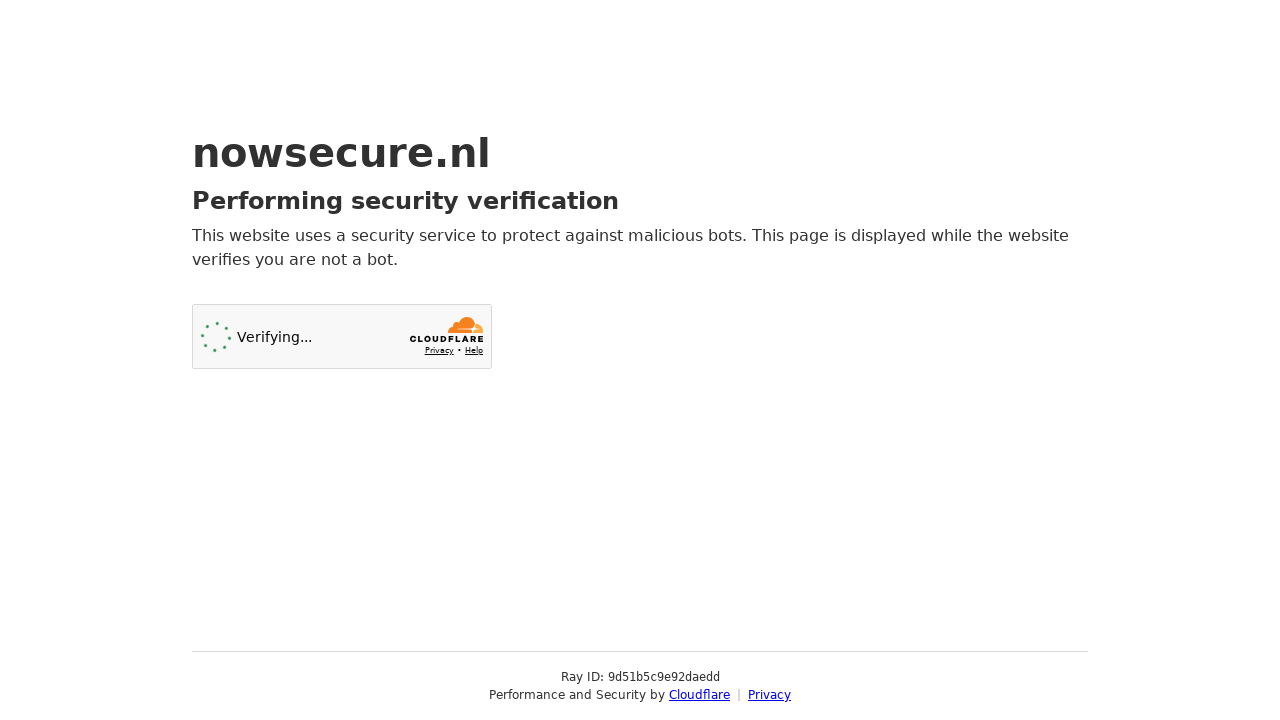

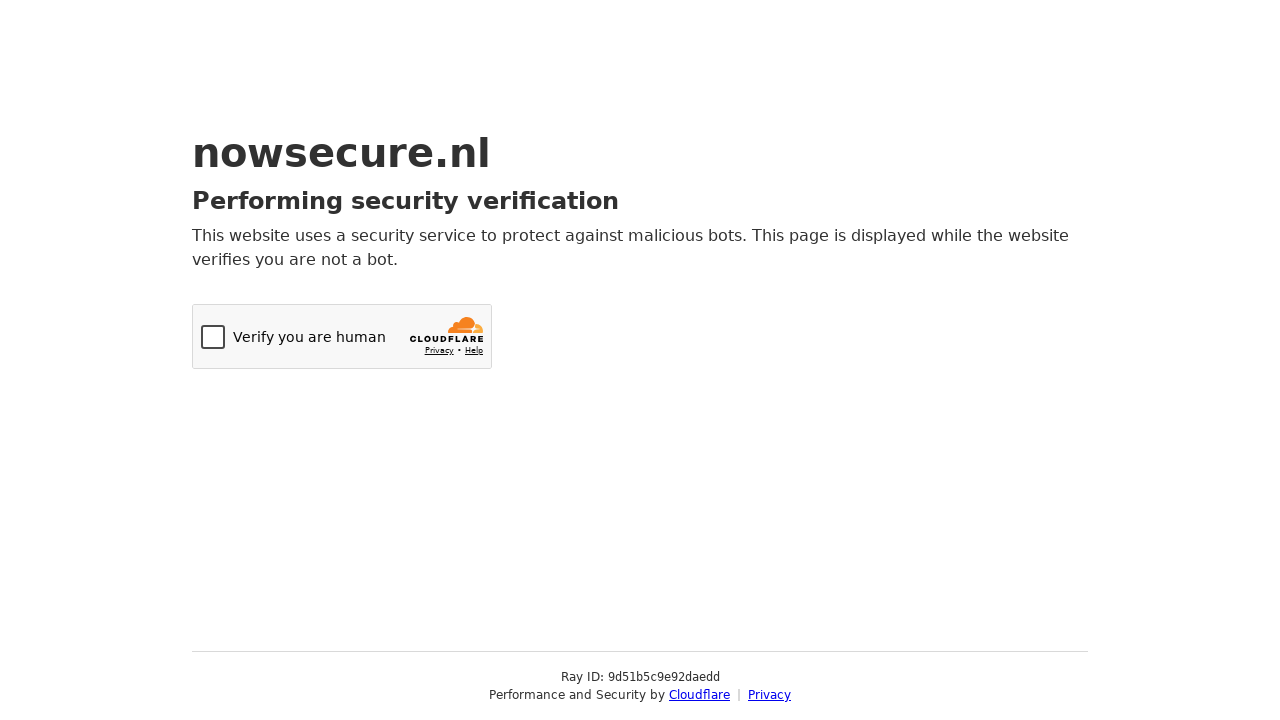